Tests browser window/tab handling by clicking a link that opens a new tab and switching to it

Starting URL: http://seleniumpractise.blogspot.com/2017/07/multiple-window-examples.html

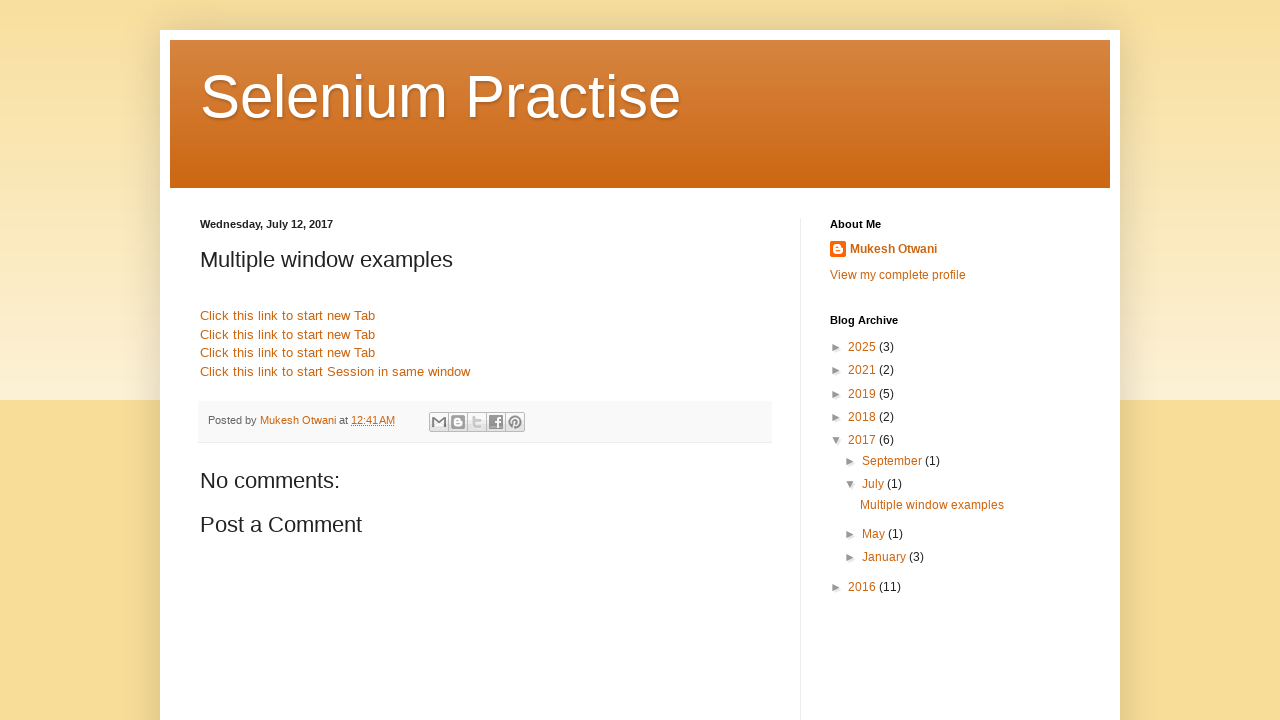

Clicked link to open new tab at (288, 316) on xpath=(//a[text()= ' Click this link to start new Tab '])[1]
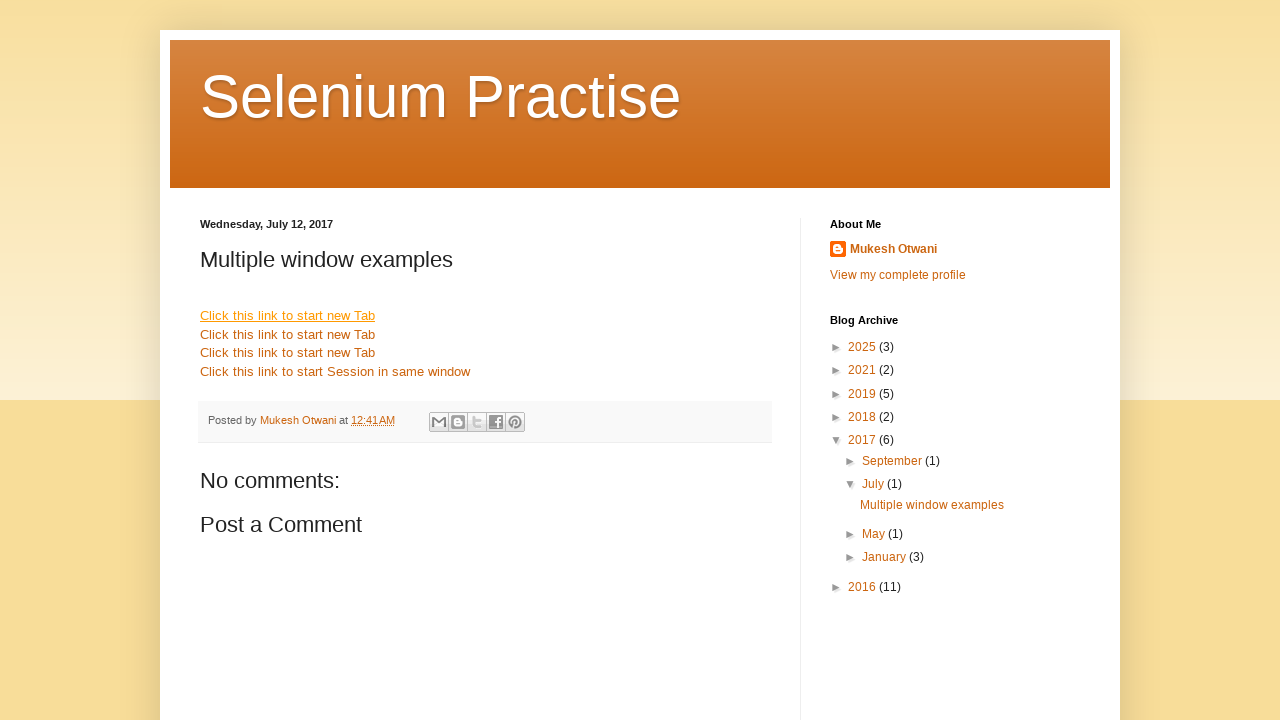

Waited for new tab to open and captured new page object at (288, 316) on xpath=(//a[text()= ' Click this link to start new Tab '])[1]
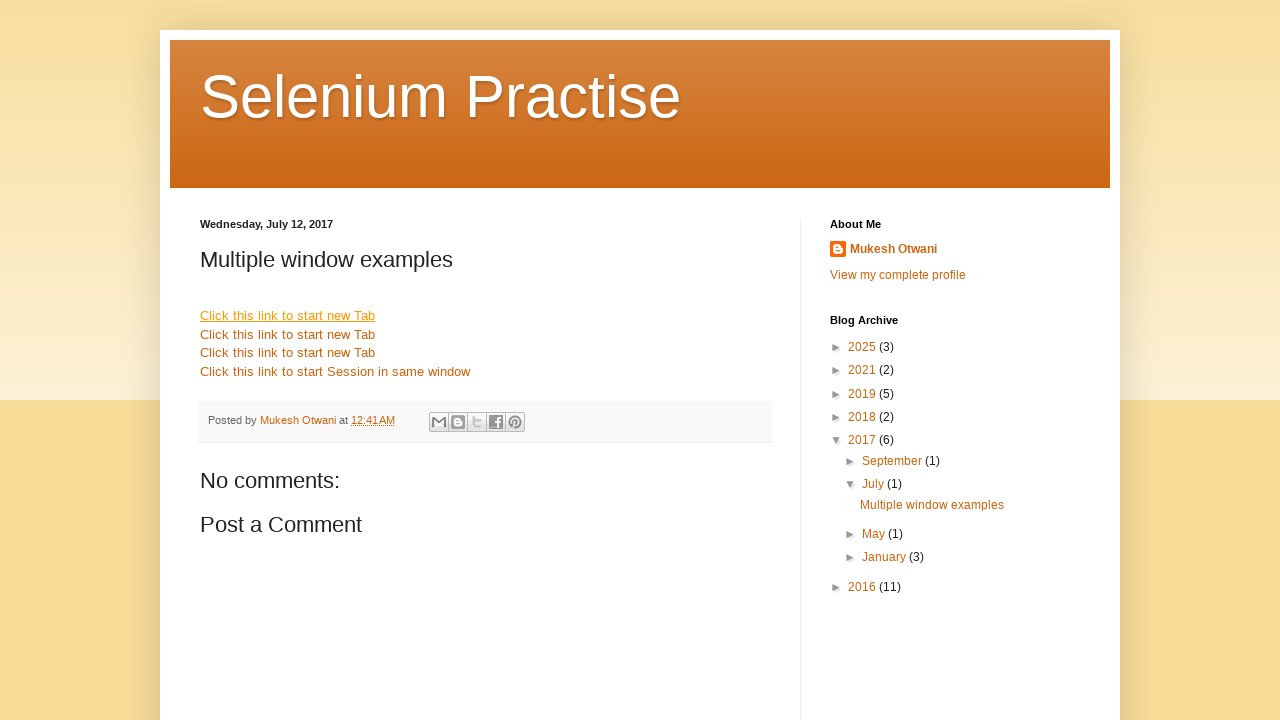

New tab loaded successfully
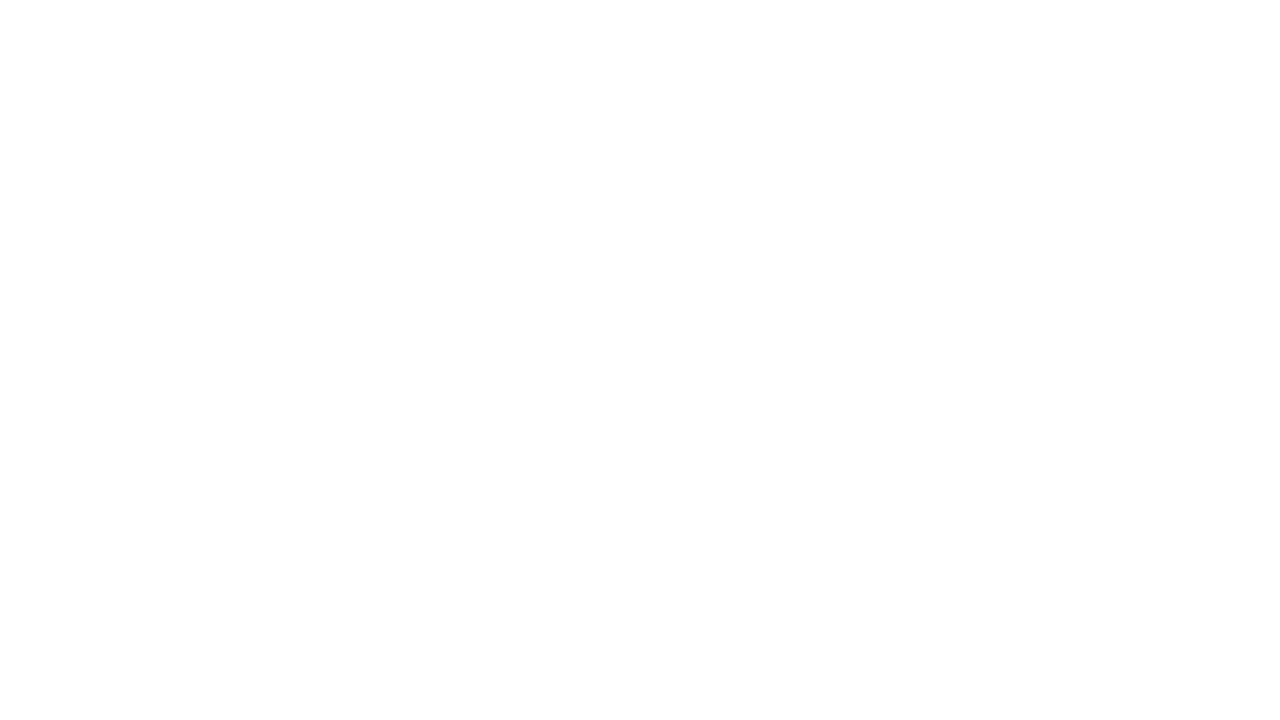

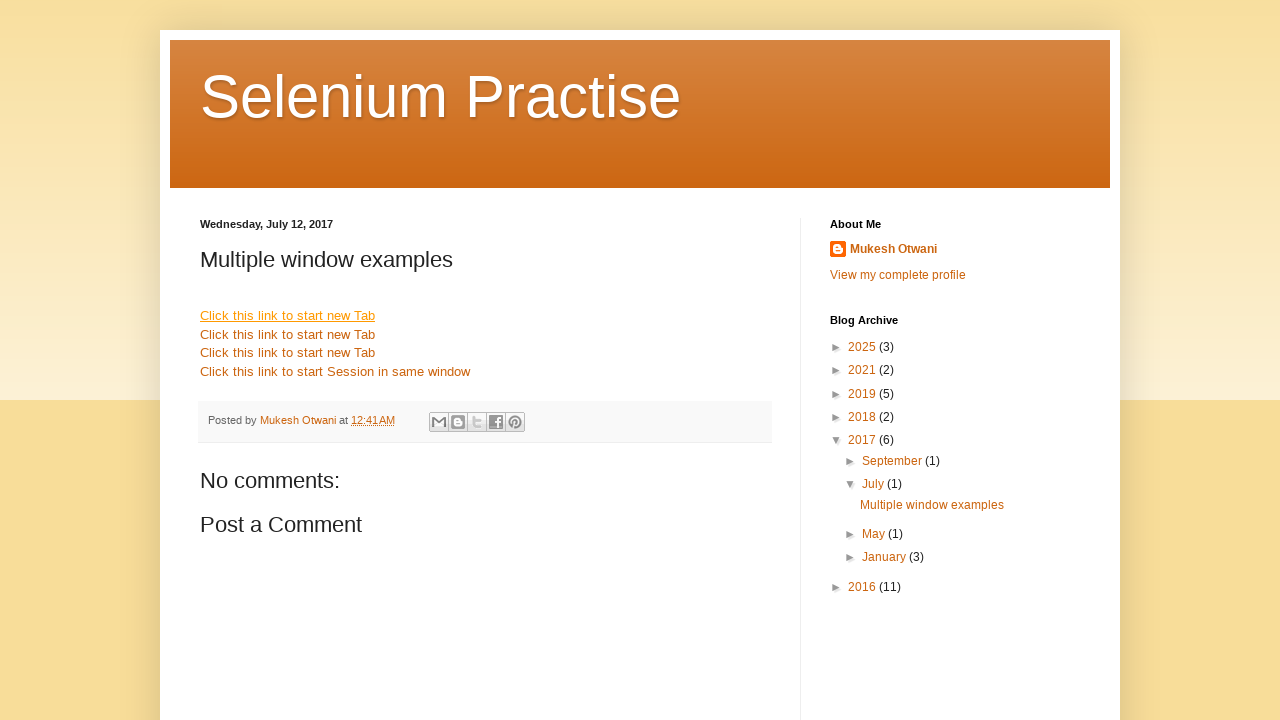